Tests multiple window handling by clicking links that open new browser windows, demonstrating how to work with multiple tabs/windows in browser automation.

Starting URL: https://the-internet.herokuapp.com/windows

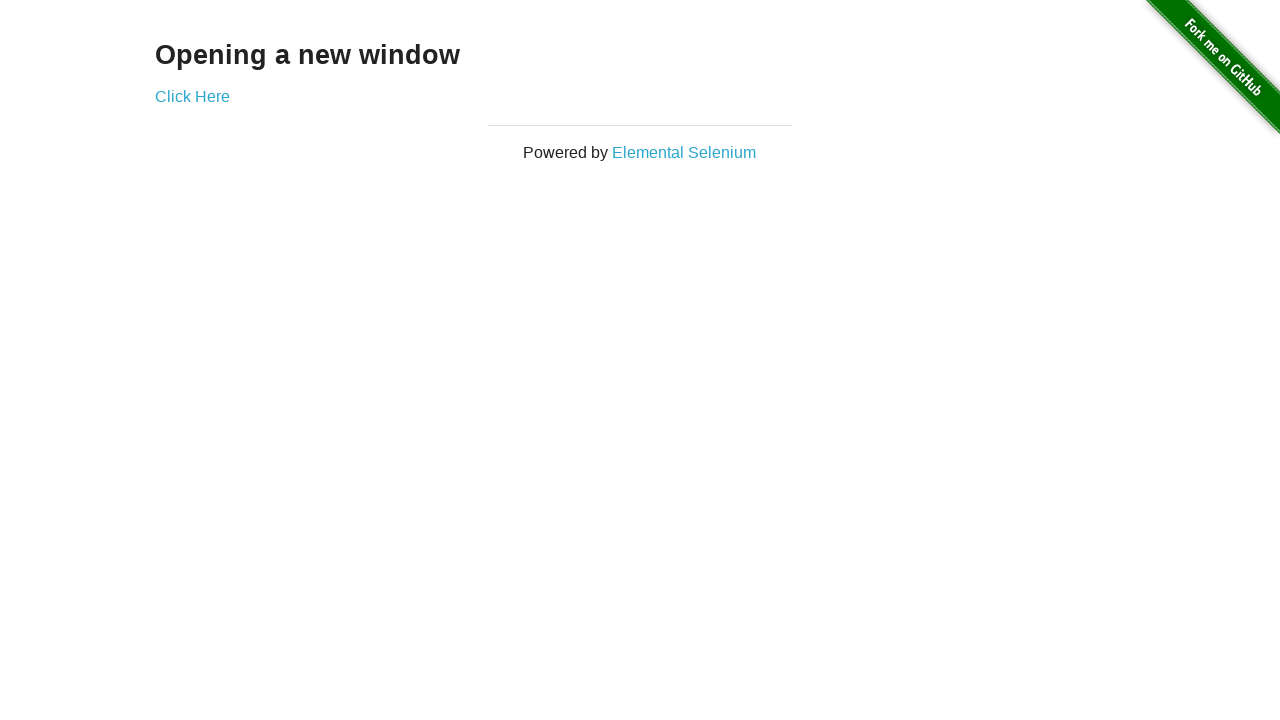

Clicked 'Click Here' link to open new window at (192, 96) on text=Click Here
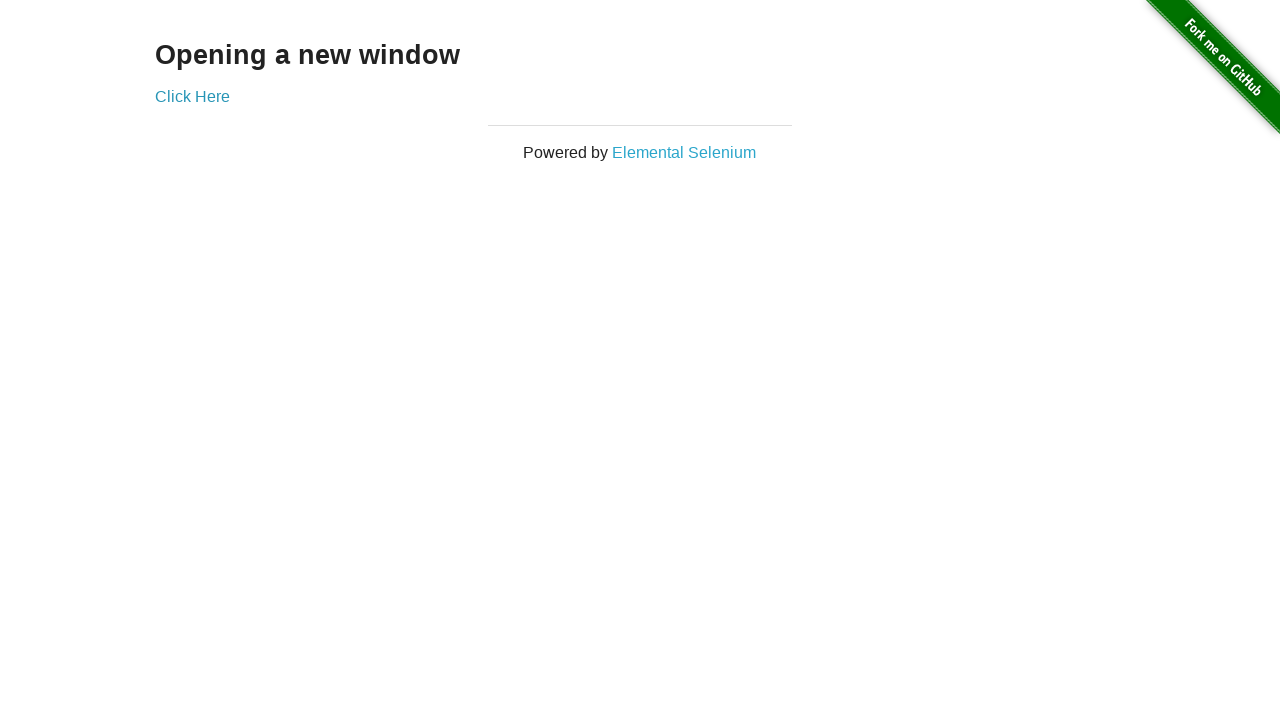

Waited for new window to open
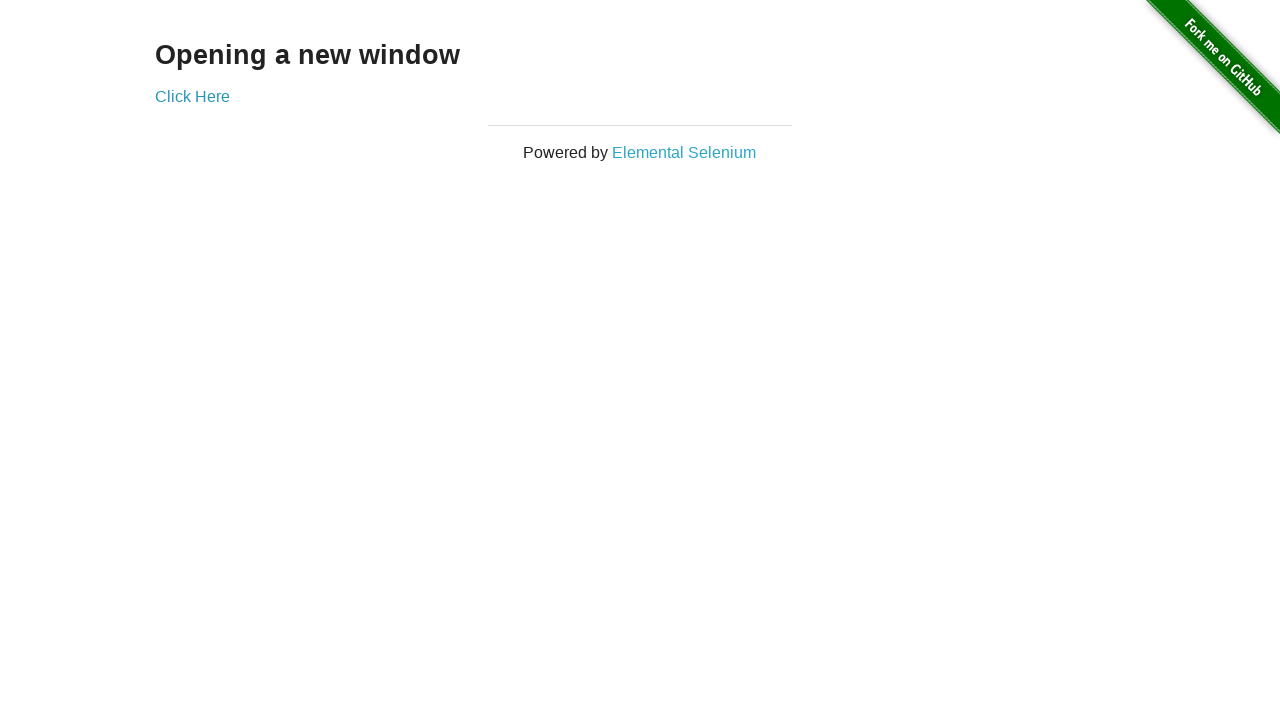

Clicked 'Elemental Selenium' link to open another window at (684, 152) on text=Elemental Selenium
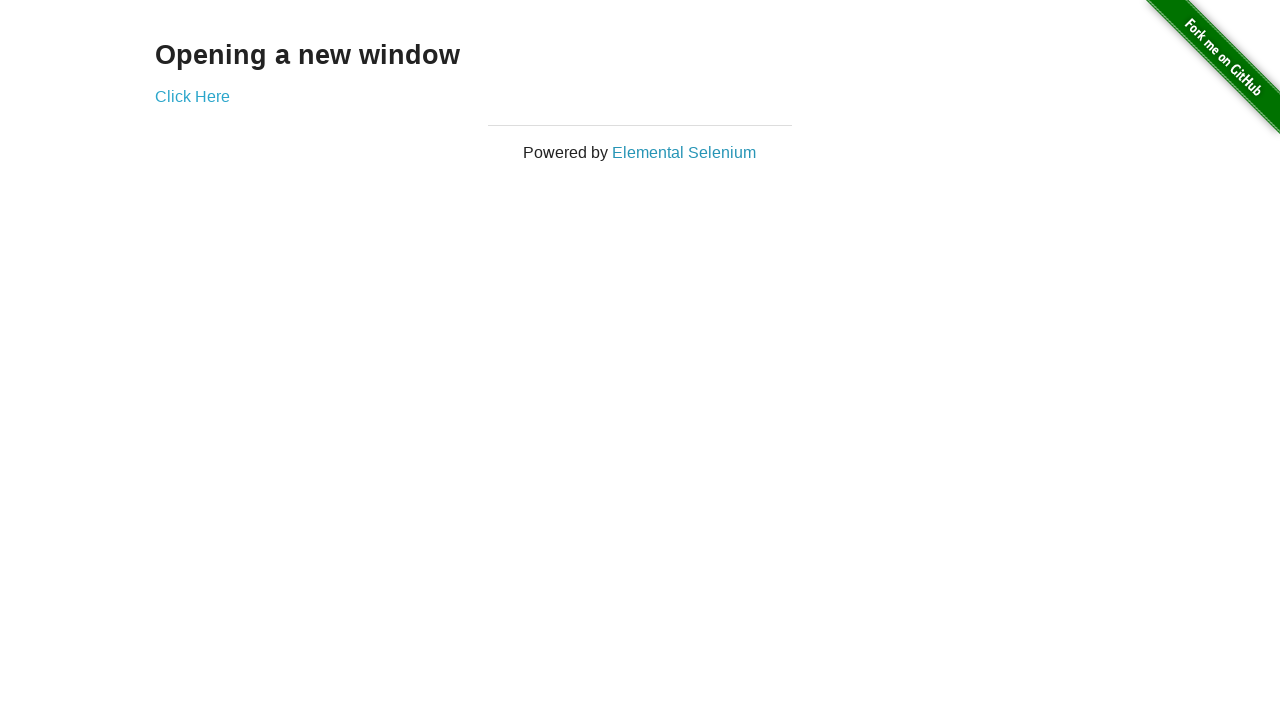

Waited for third window to open
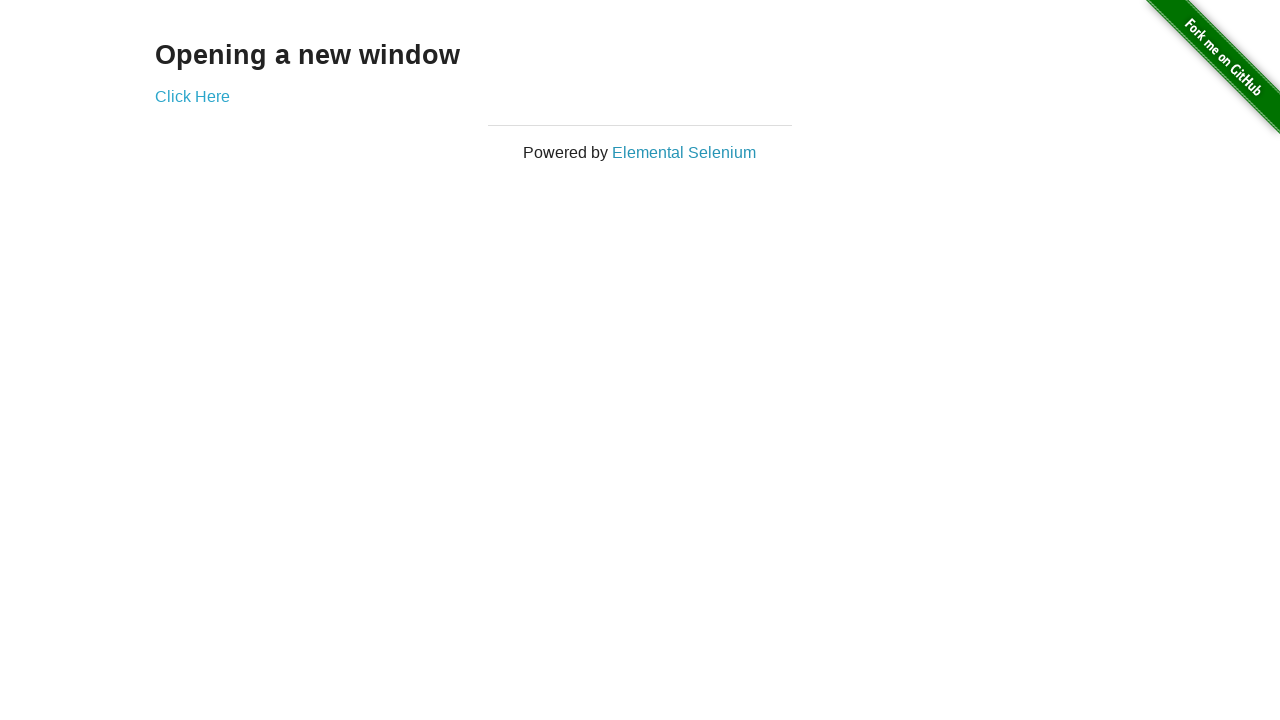

Retrieved all open pages/windows from context
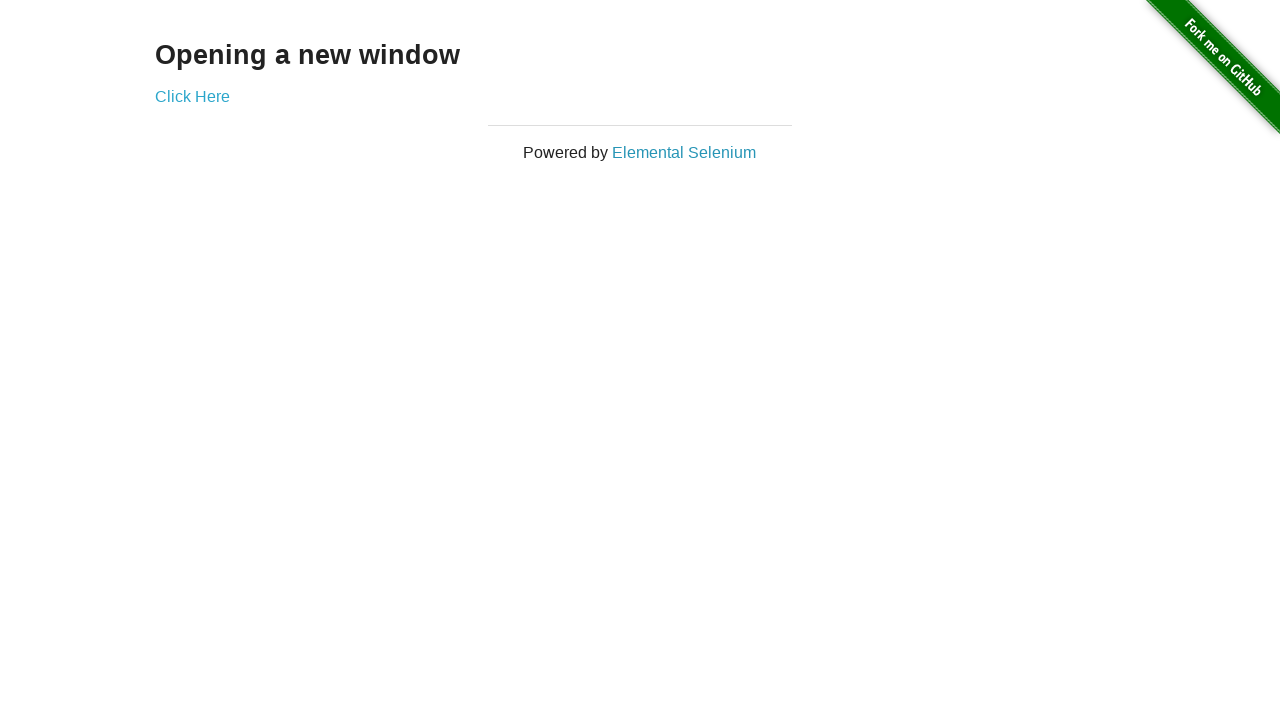

Verified multiple windows are open - found 3 windows
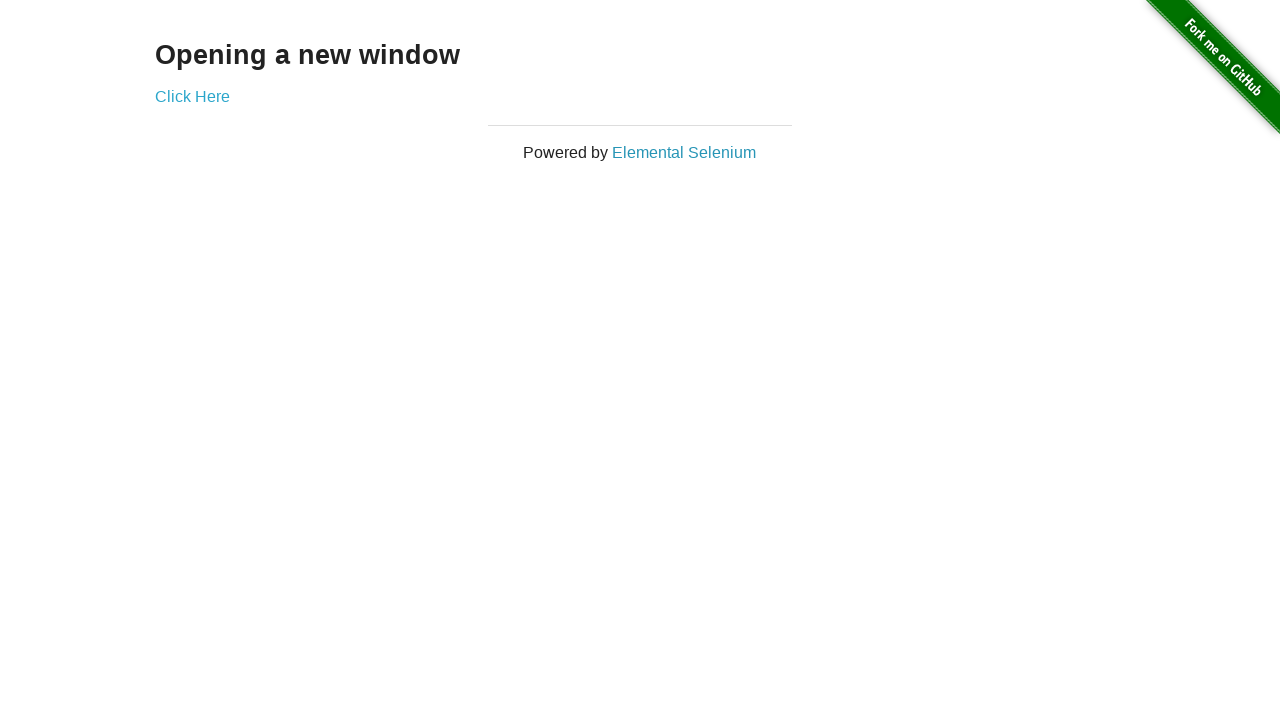

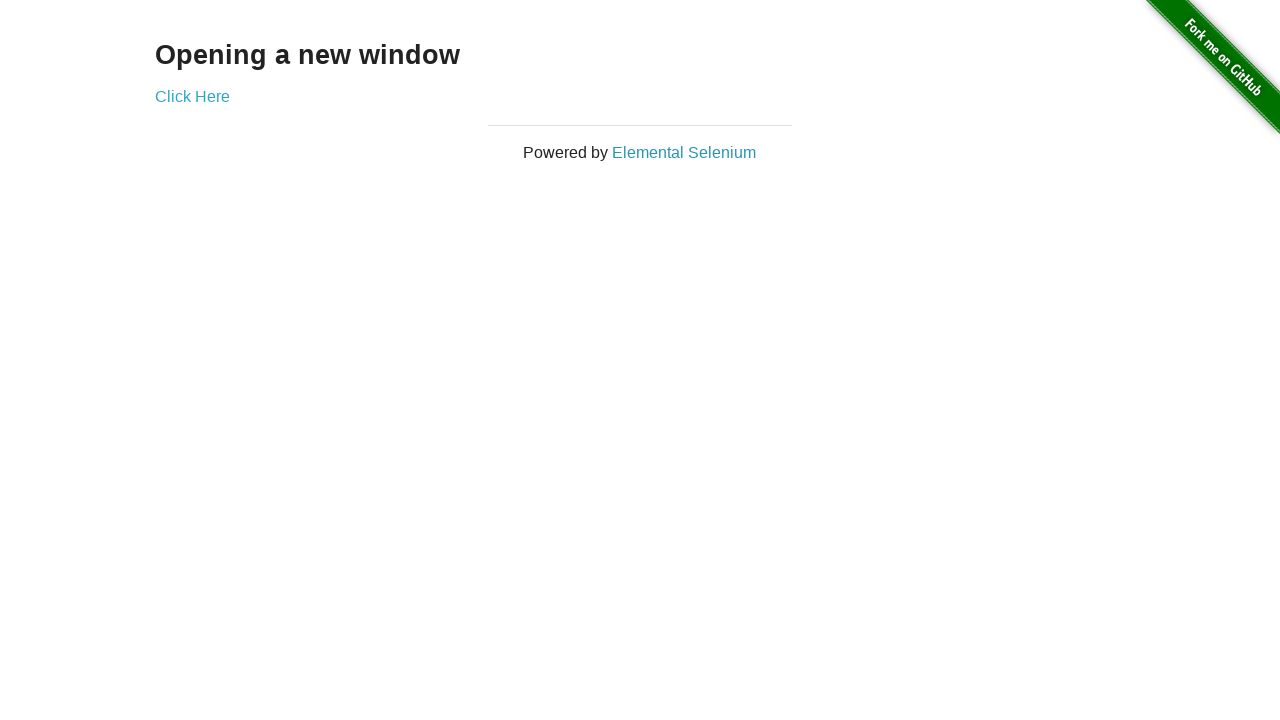